Tests dropdown/listbox functionality by selecting options from two dropdown elements - selecting "Java" from the course dropdown and "Eclipse" from the IDE dropdown

Starting URL: https://www.hyrtutorials.com/p/html-dropdown-elements-practice.html

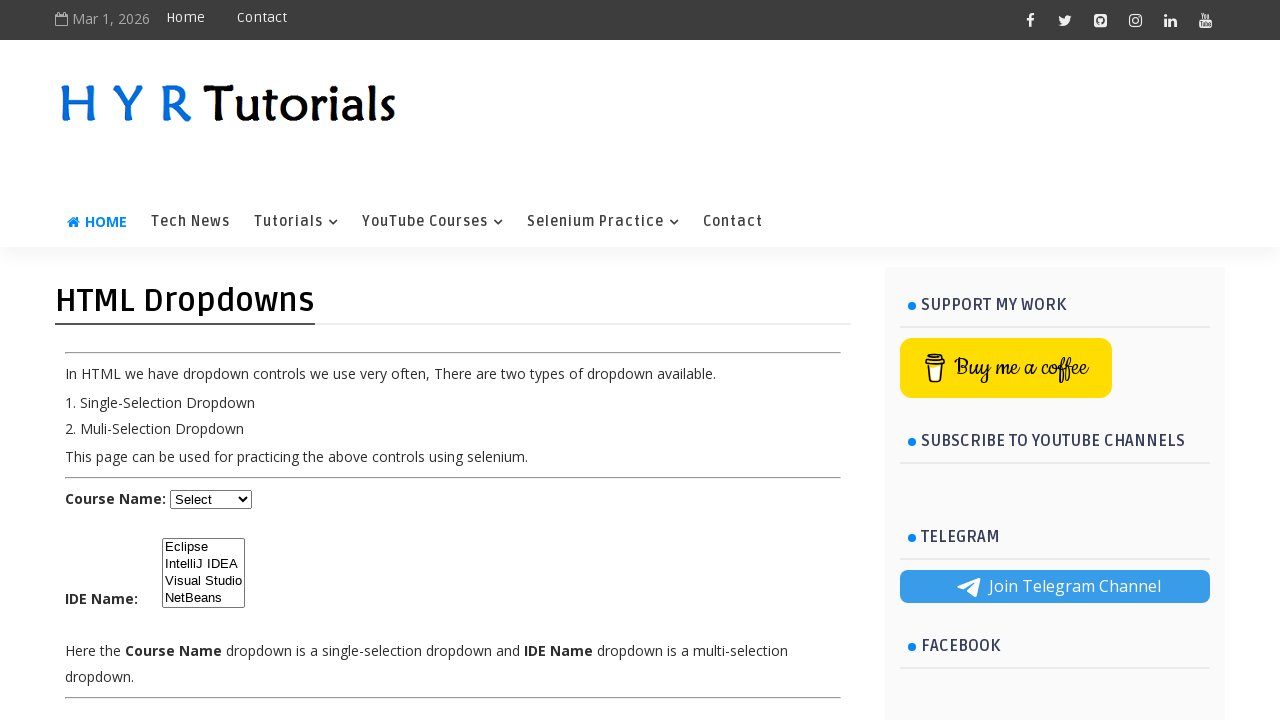

Selected 'Java' from the course dropdown on select#course
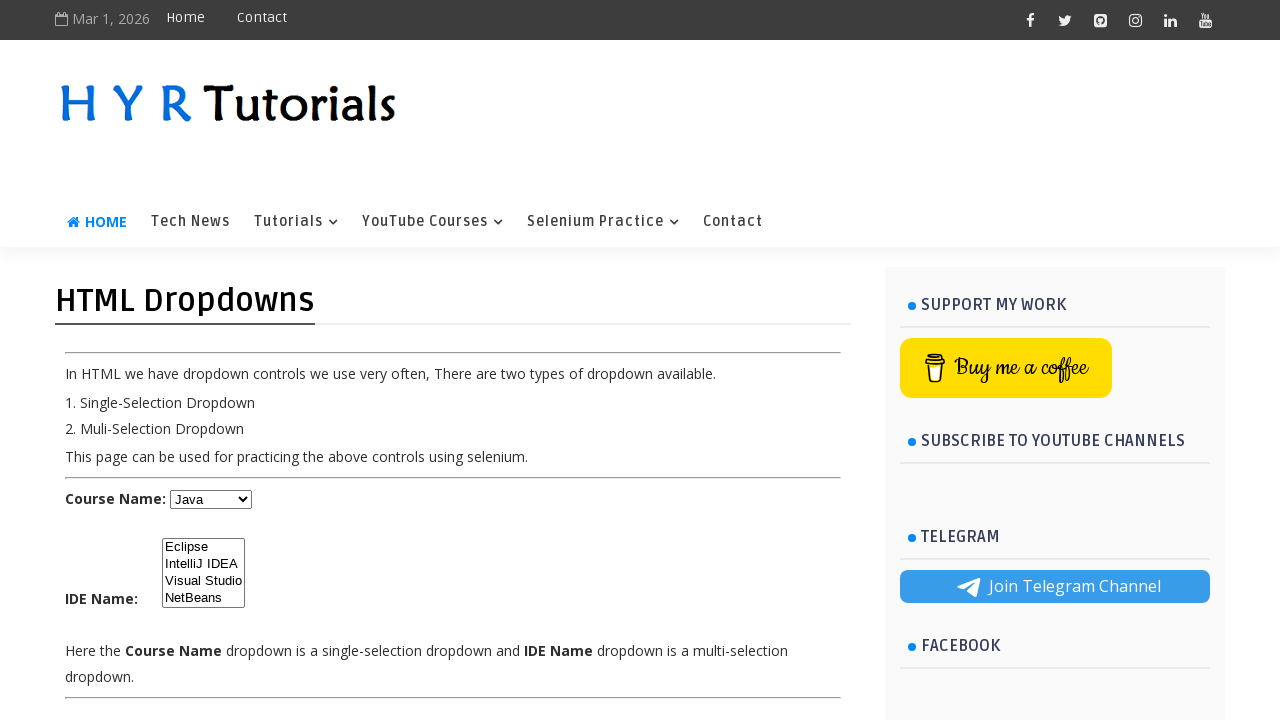

Selected 'Eclipse' from the IDE dropdown on select#ide
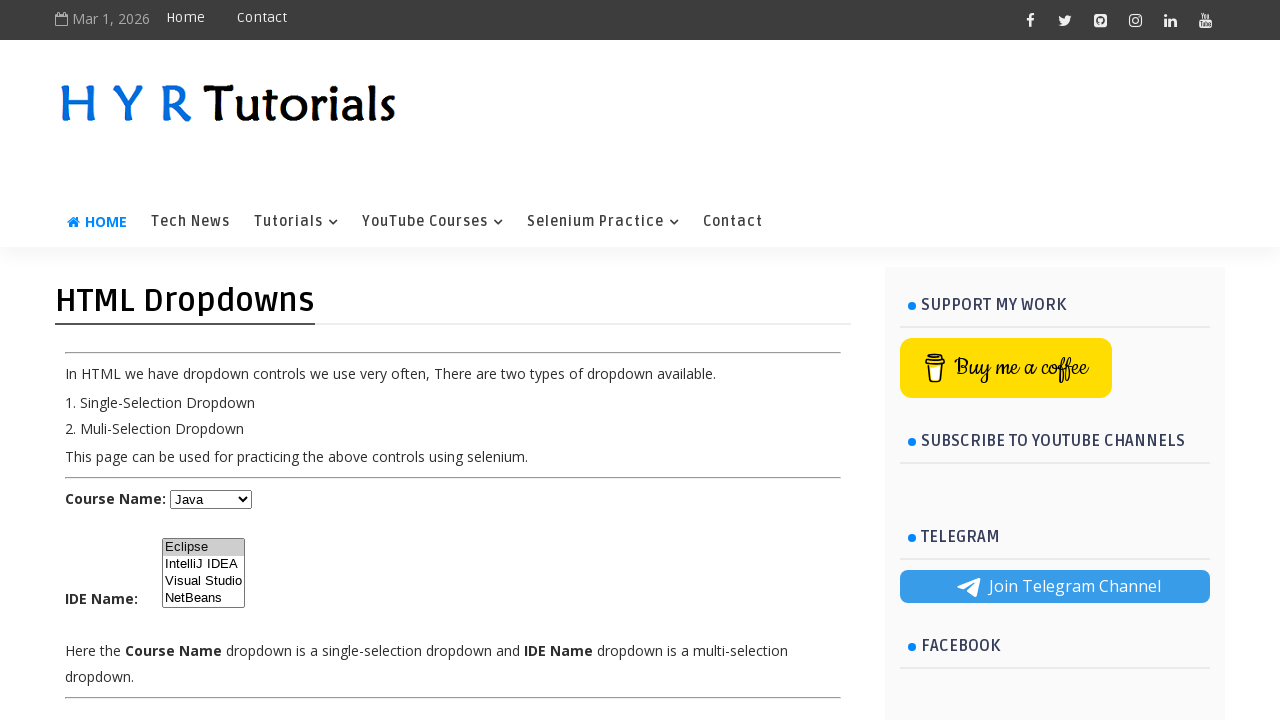

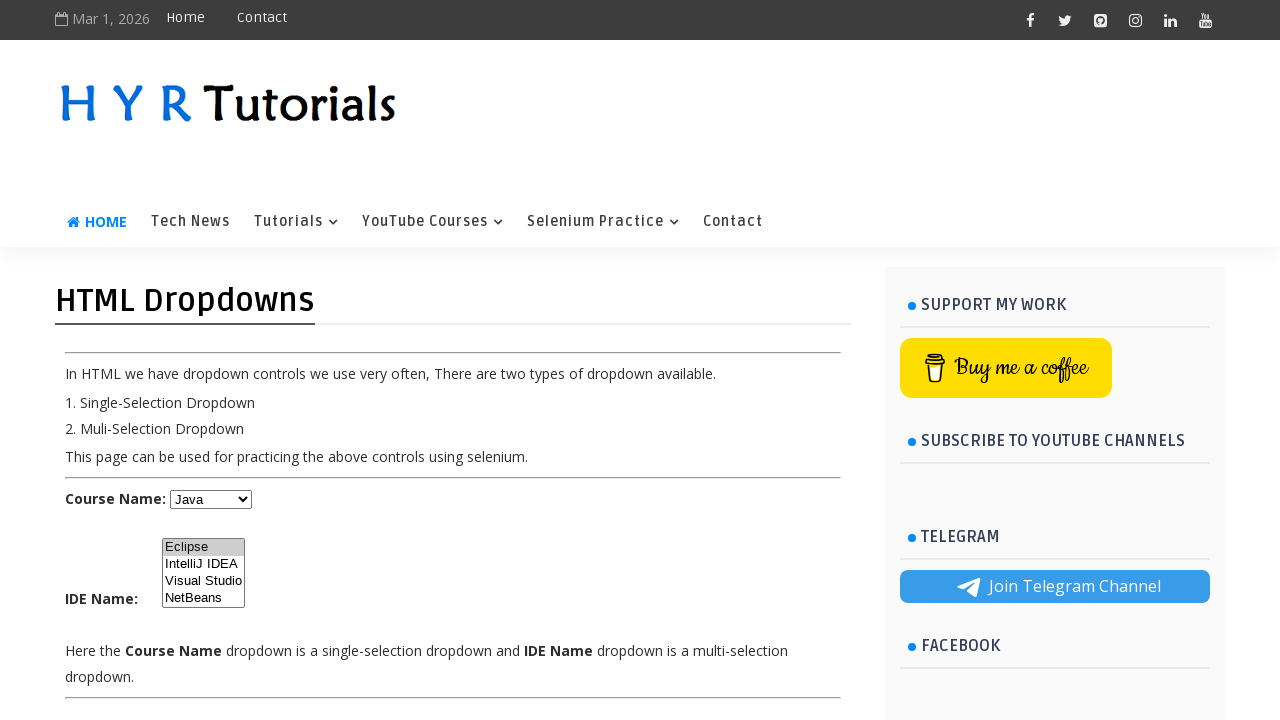